Tests CSS media queries by setting browser window size to 1200px width and verifying responsive element is displayed

Starting URL: https://testpages.eviltester.com/styled/css-media-queries.html

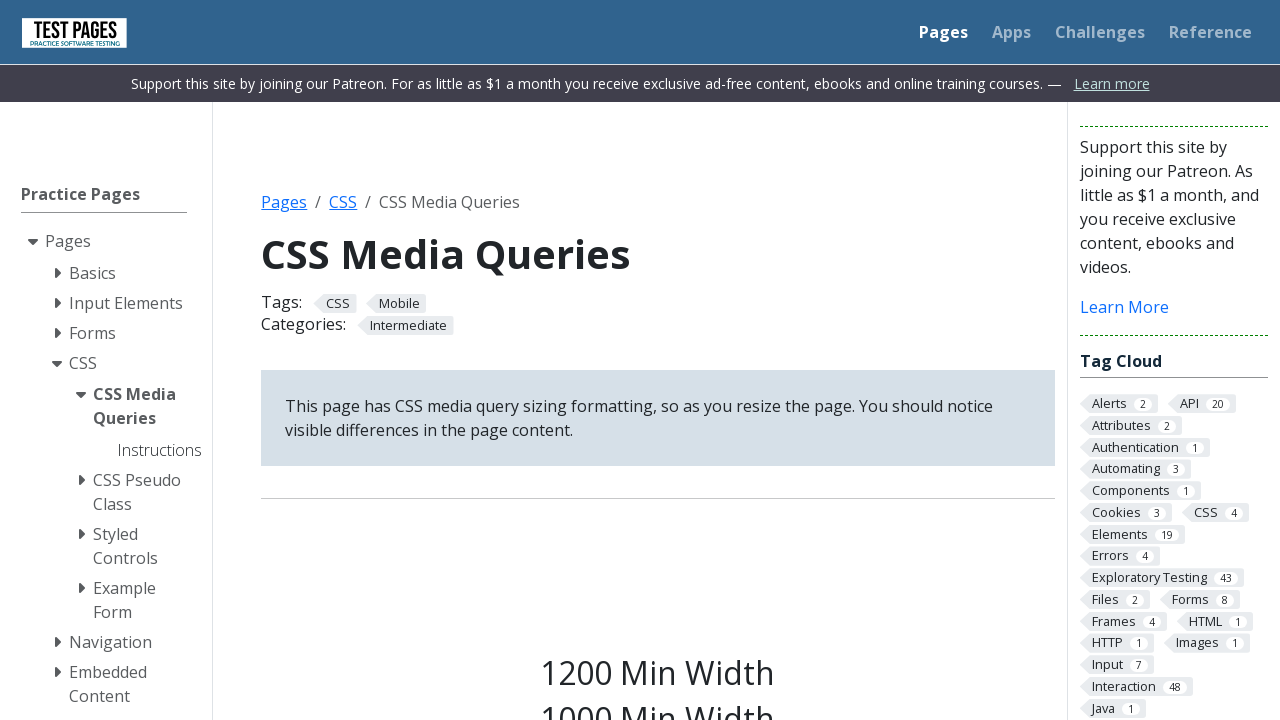

Set browser viewport to 1200px width and 1080px height
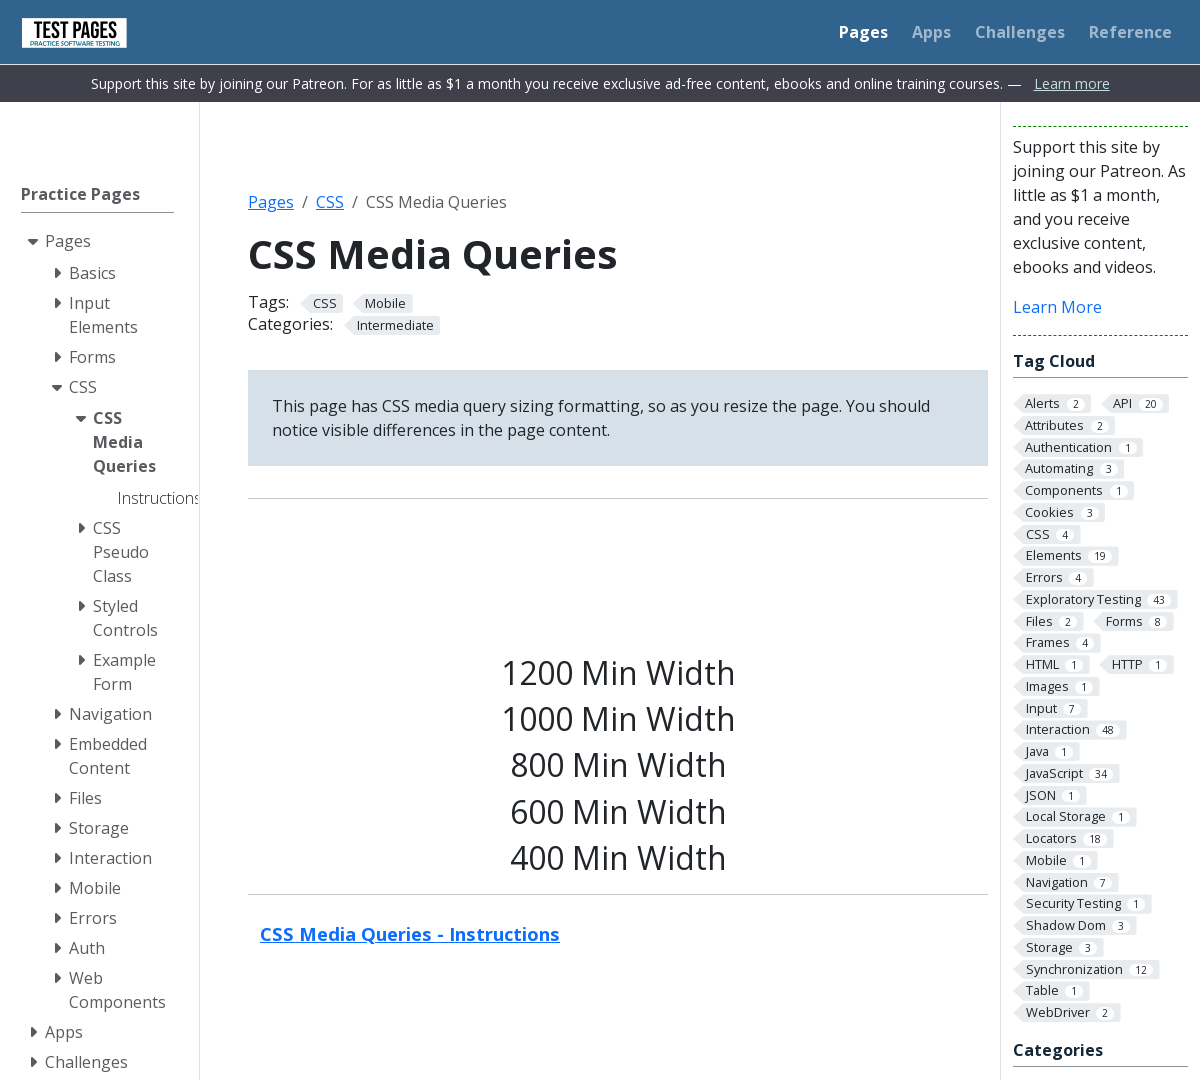

Verified responsive element with class .s1200 is displayed
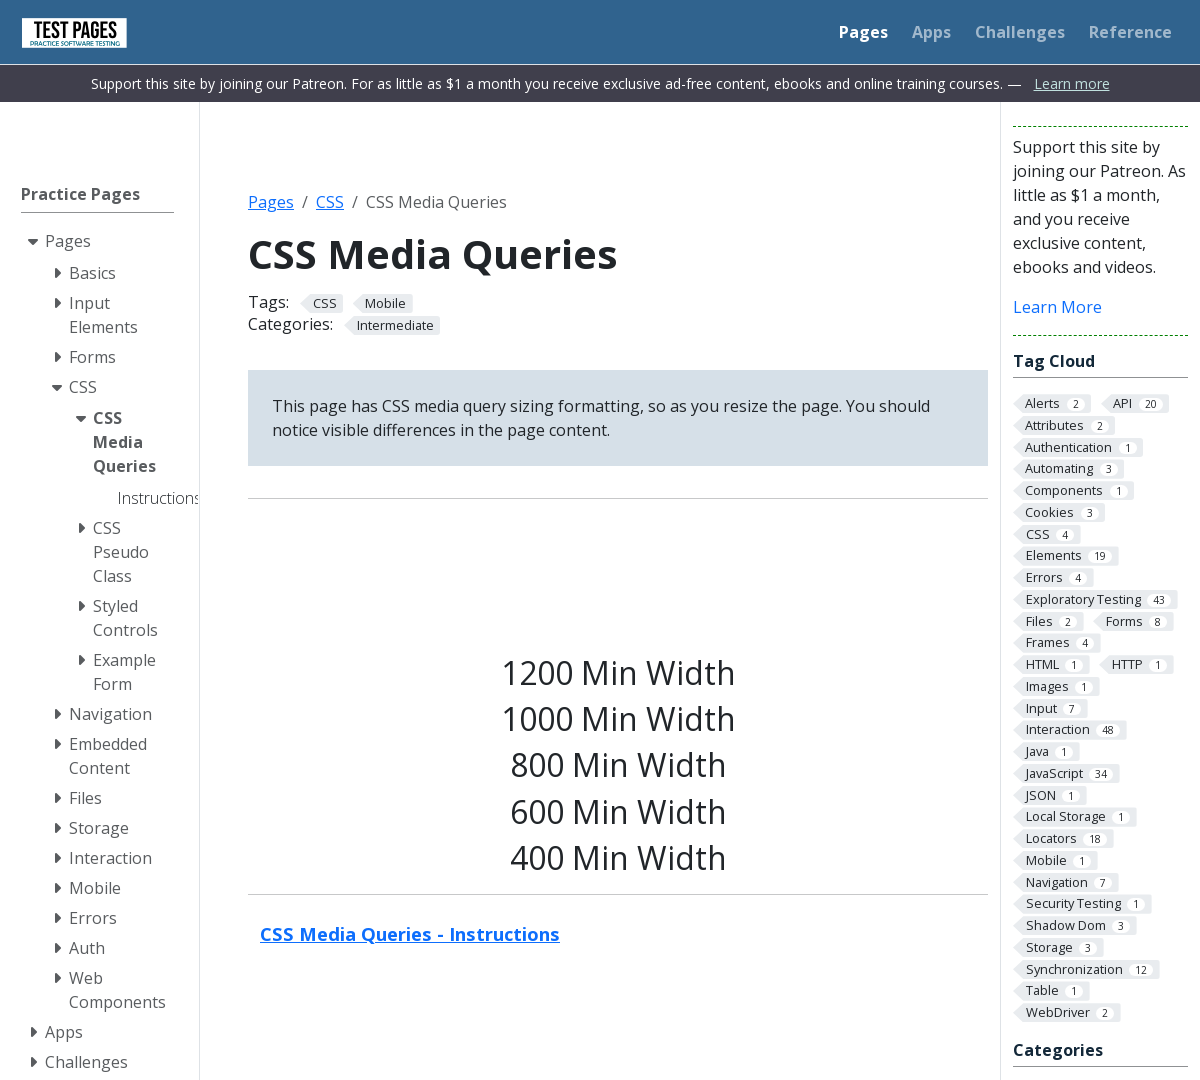

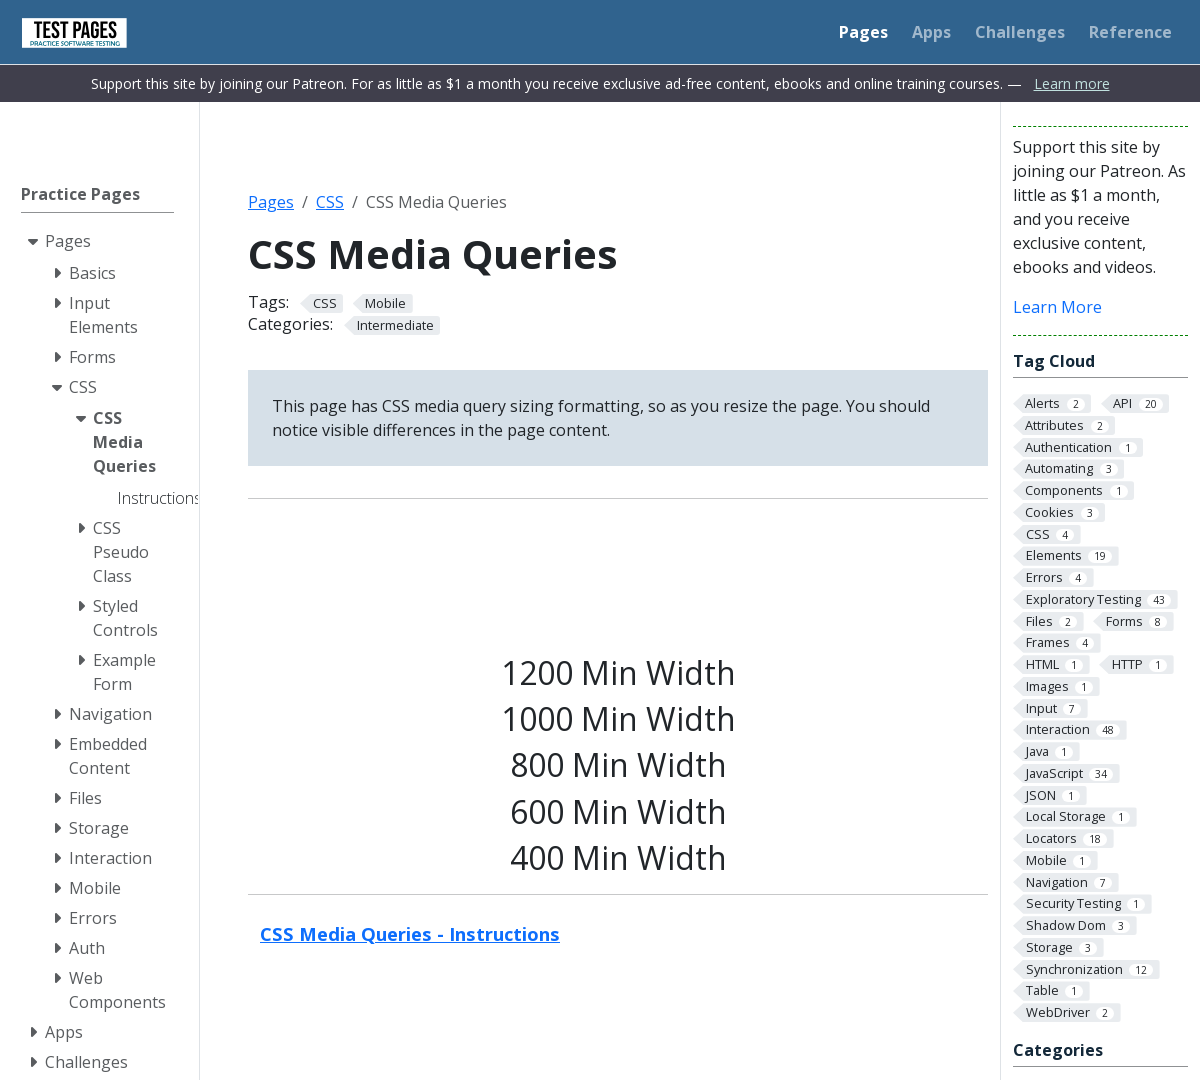